Tests the upload functionality by clicking the upload button, dismissing the file dialog with ESC, clicking submit, and verifying that an error message about PDF appears.

Starting URL: https://claruswaysda.github.io/downloadUpload.html

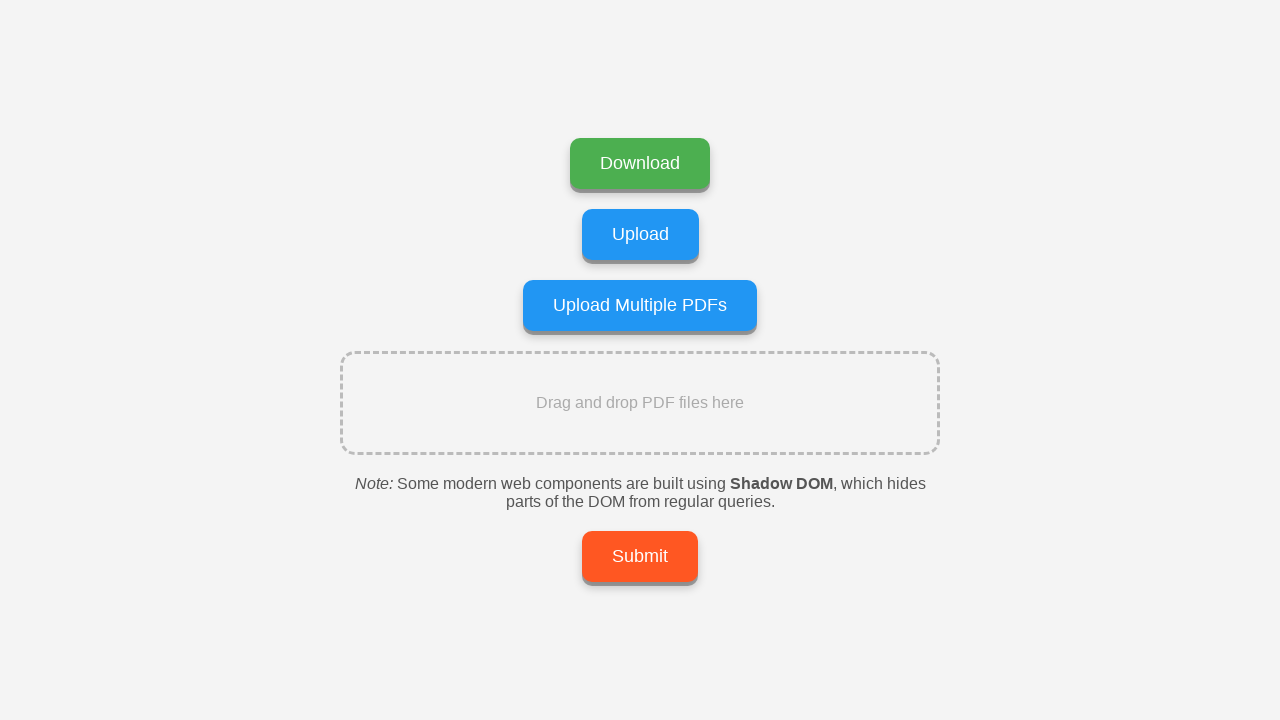

Waited for page to reach domcontentloaded state
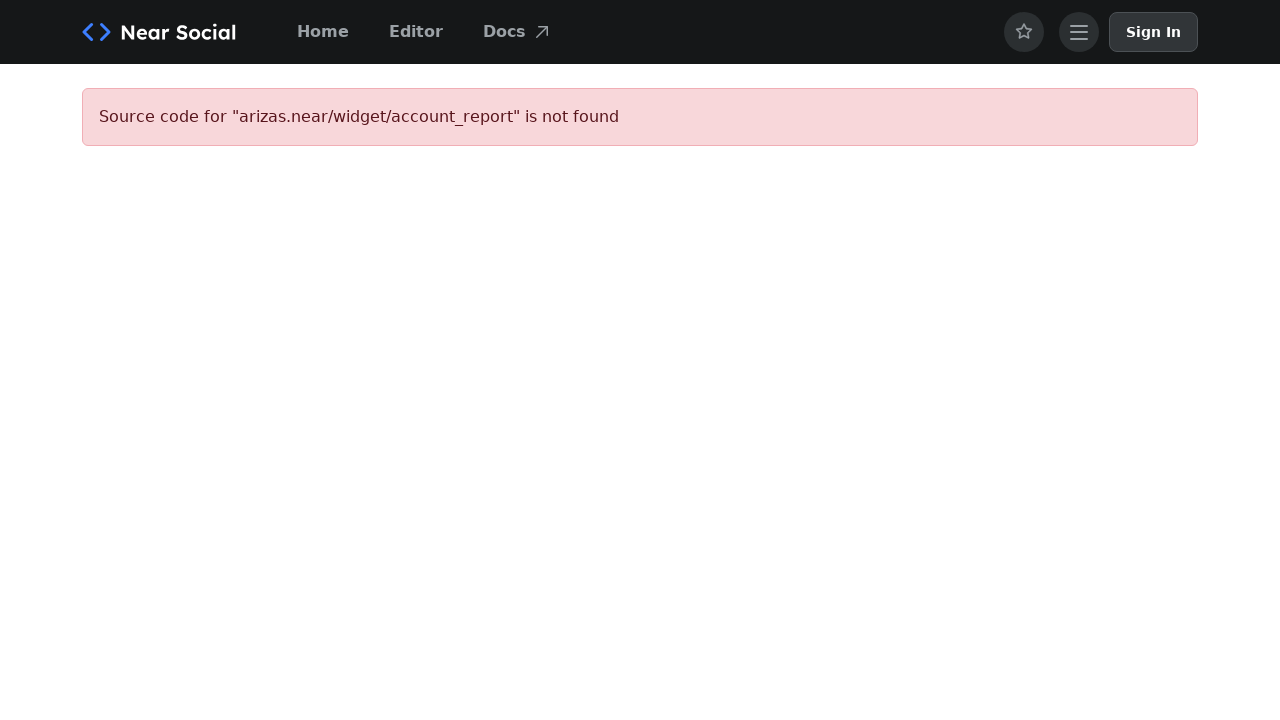

Retrieved page title
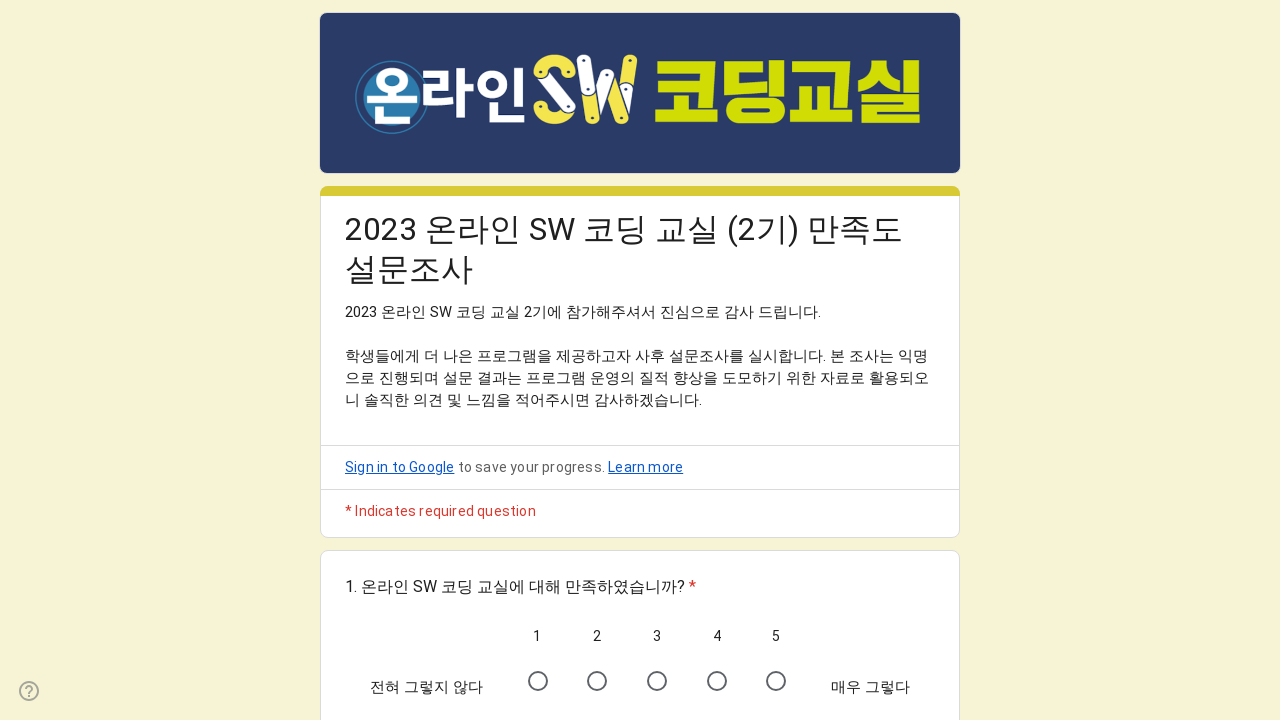

Verified that page title is present and non-empty
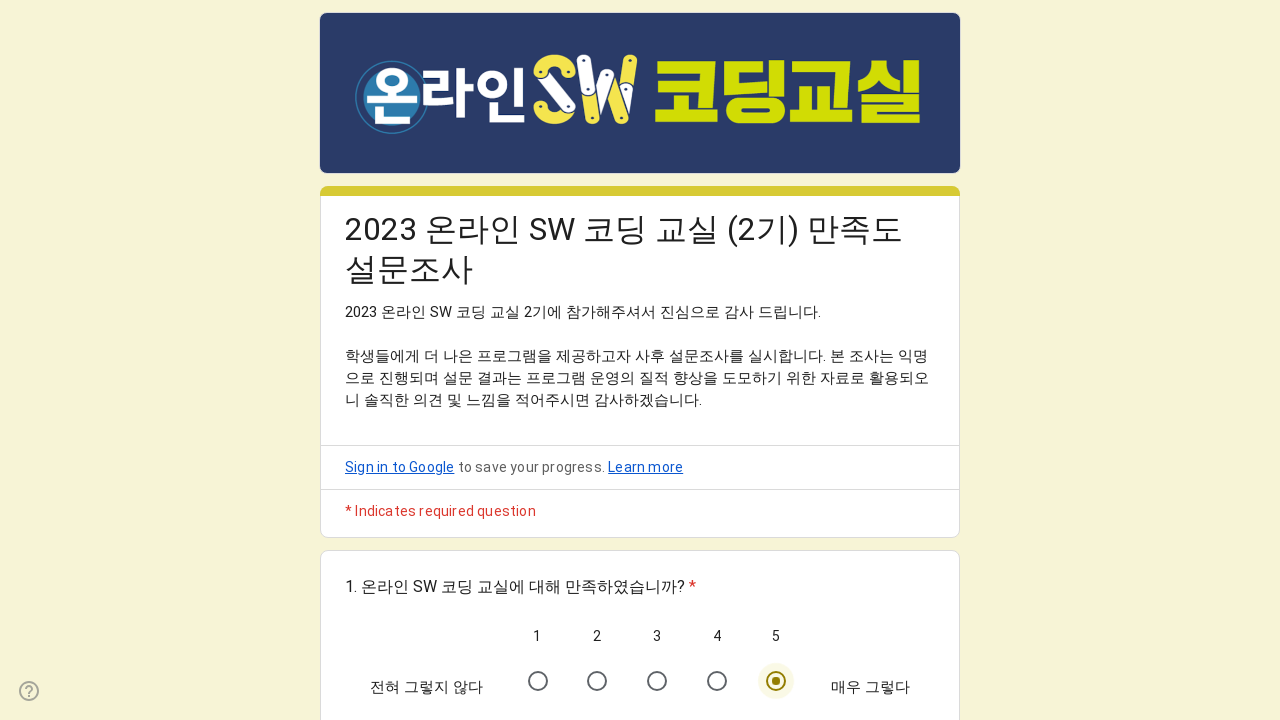

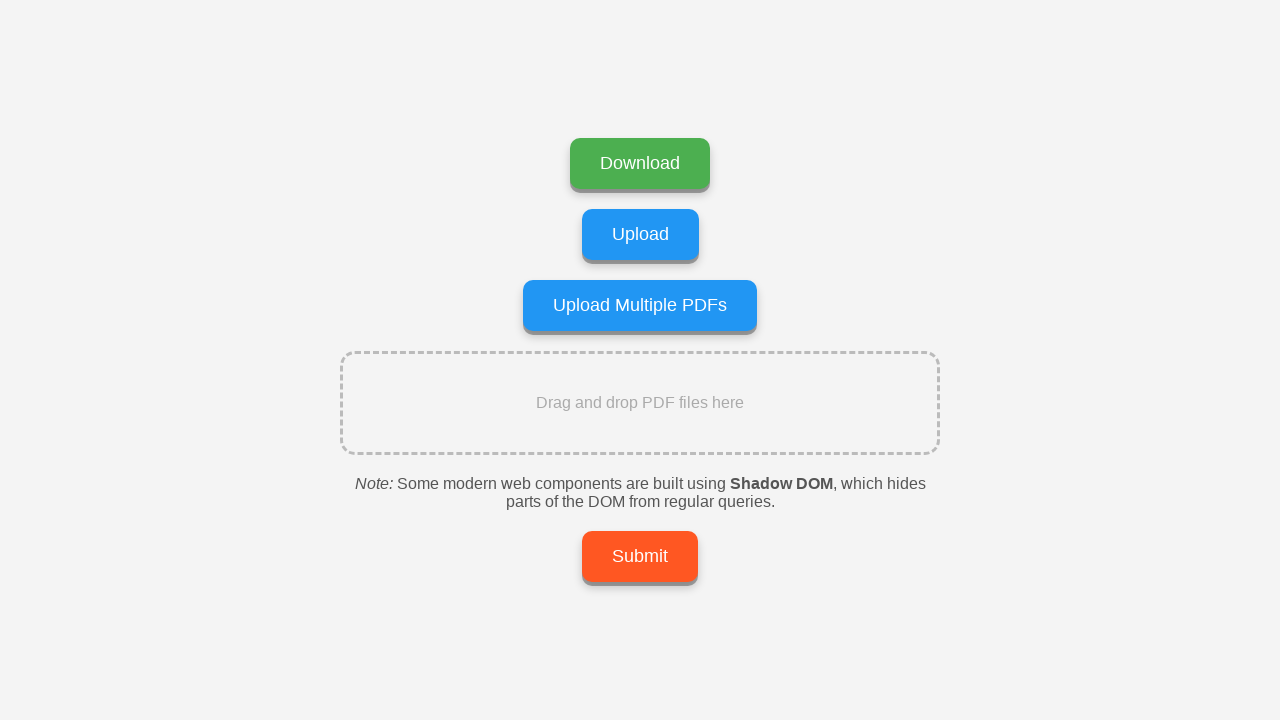